Tests multi-select dropdown functionality by selecting and deselecting various options using different methods (visible text, index, and value)

Starting URL: https://training-support.net/webelements/selects

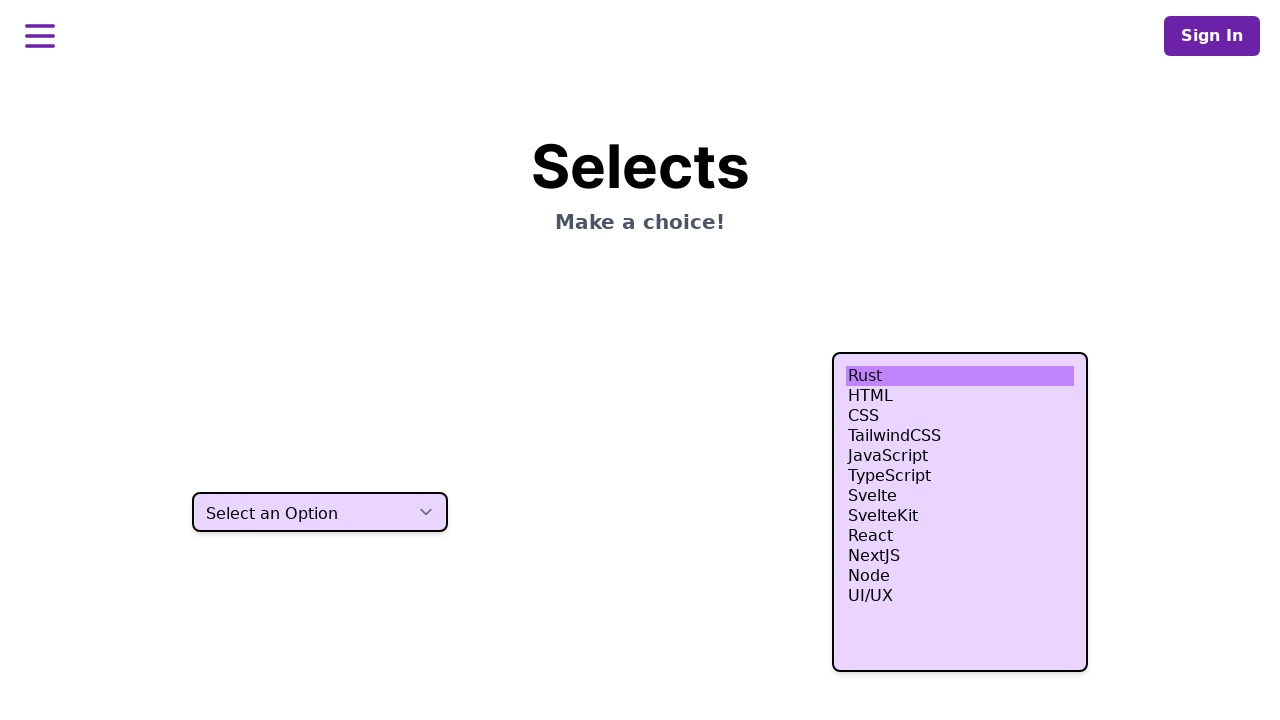

Located the multi-select dropdown element
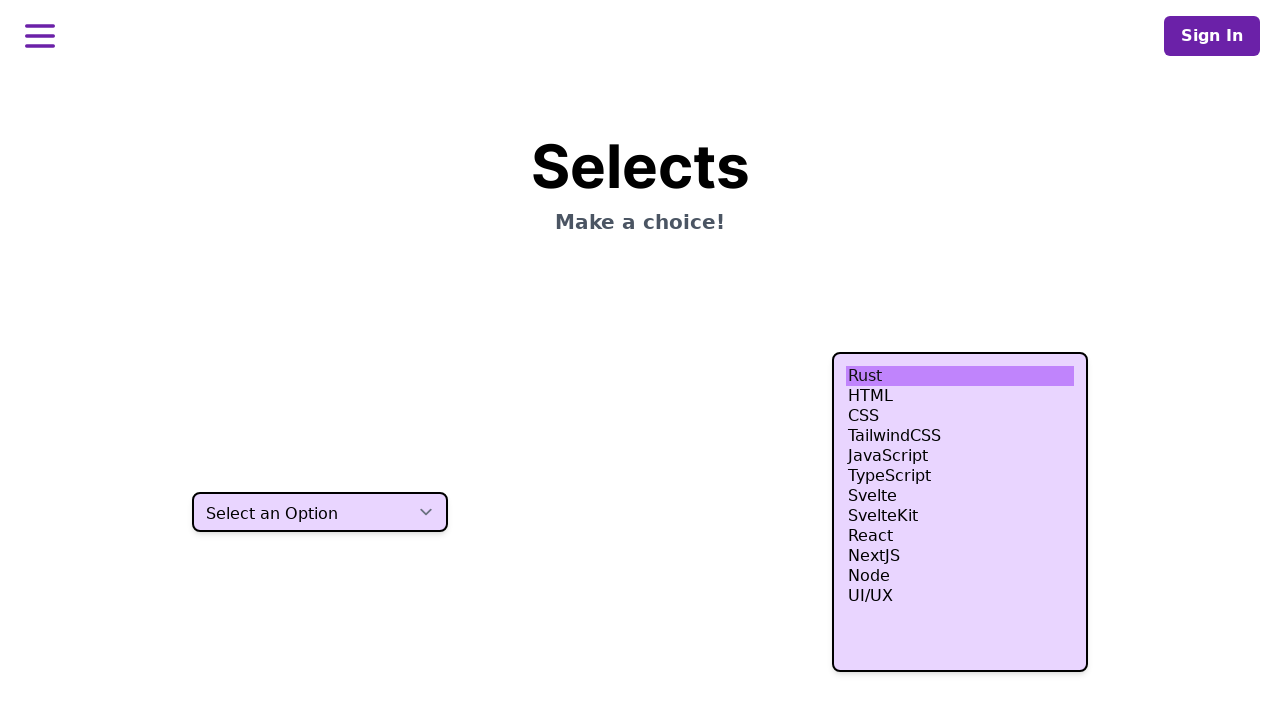

Selected 'HTML' option using visible text on select[multiple]
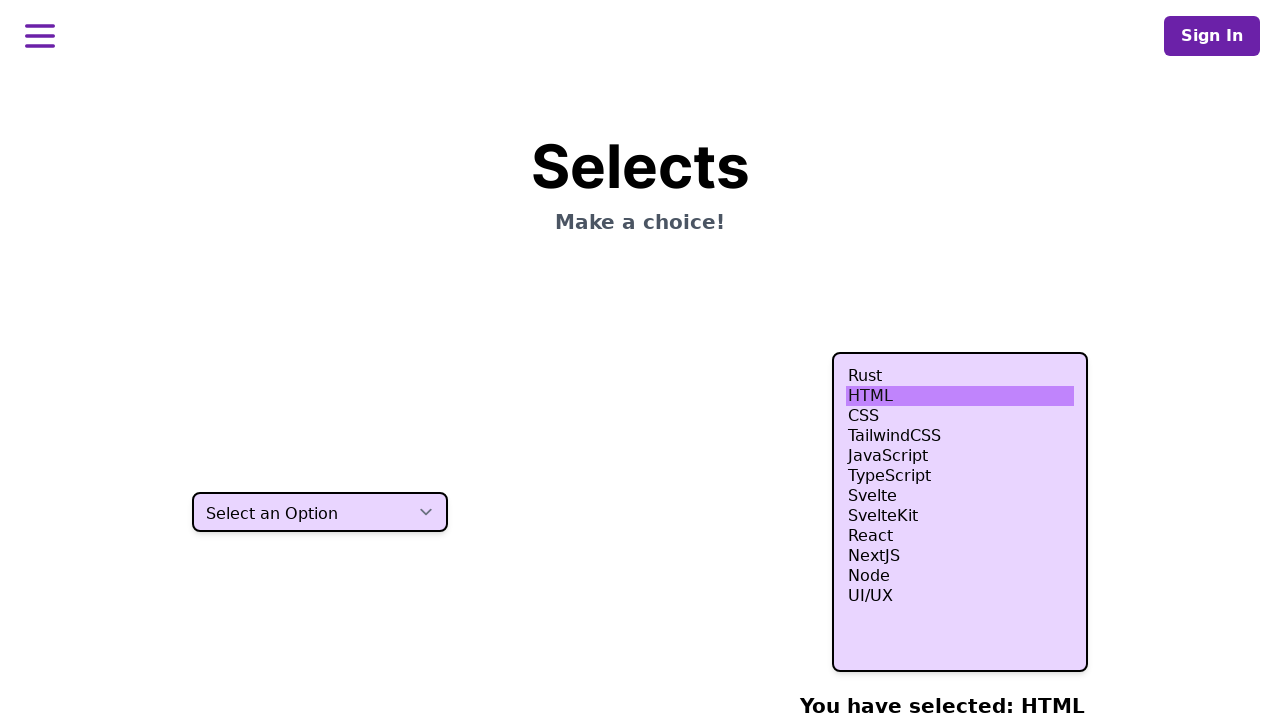

Selected 4th, 5th, and 6th options using index values 3, 4, 5 on select[multiple]
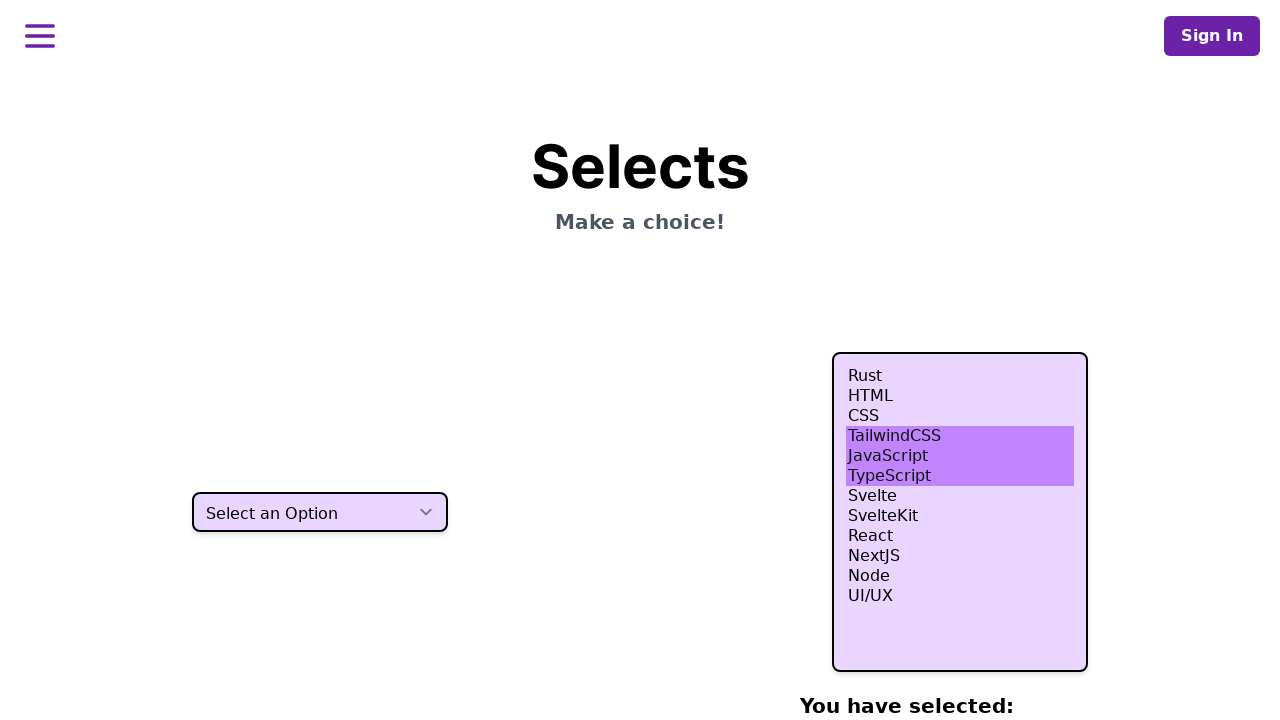

Selected 'Node' option using value 'nodejs' on select[multiple]
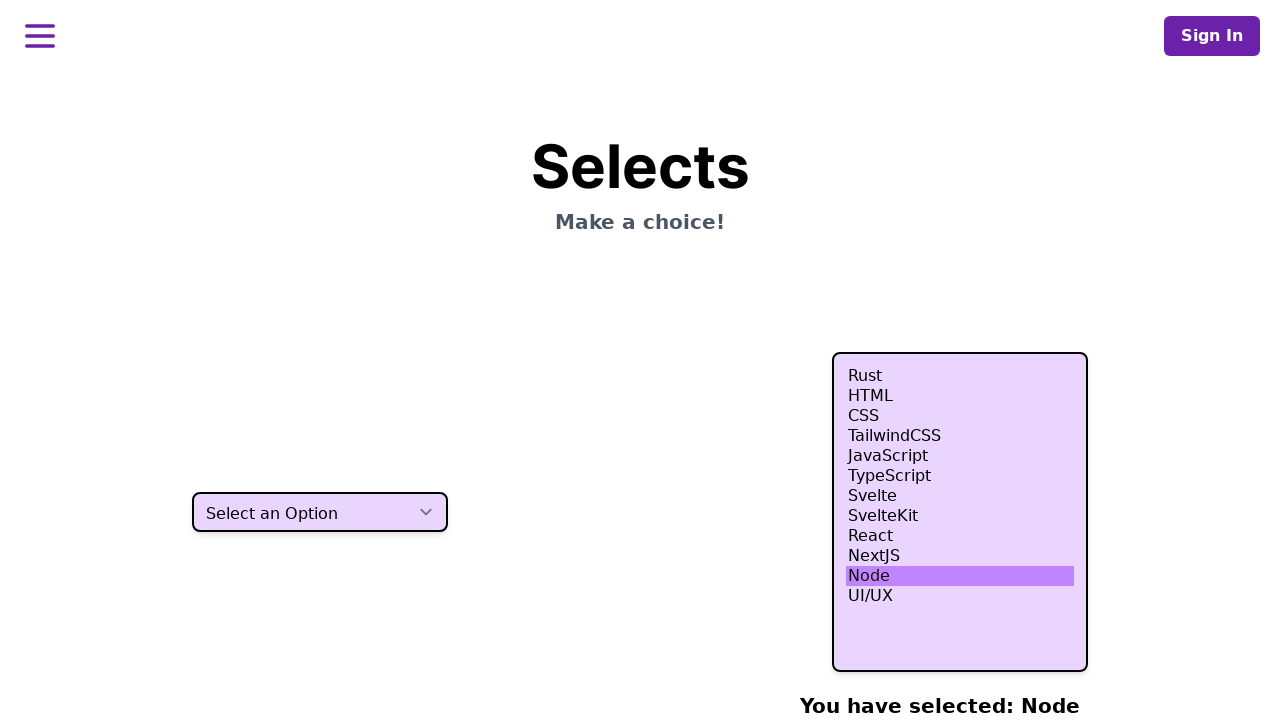

Retrieved current selections from the multi-select dropdown
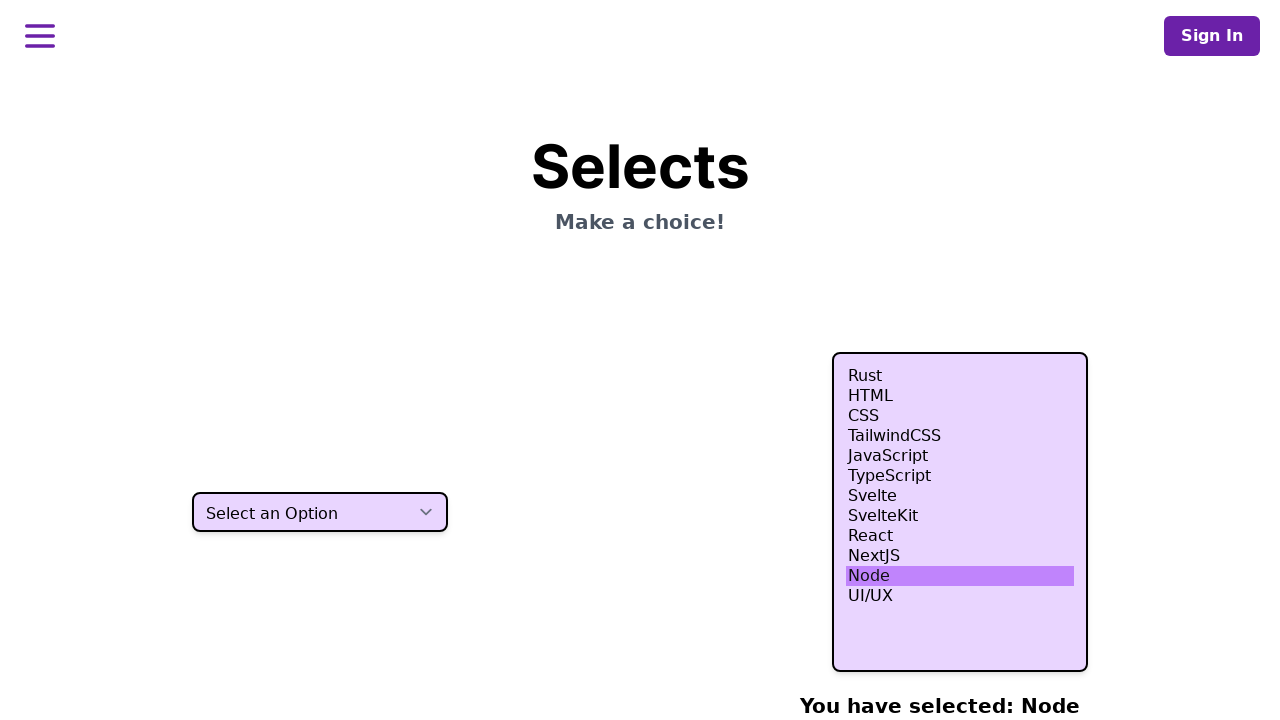

Filtered out the 5th option (index 4) from current selections
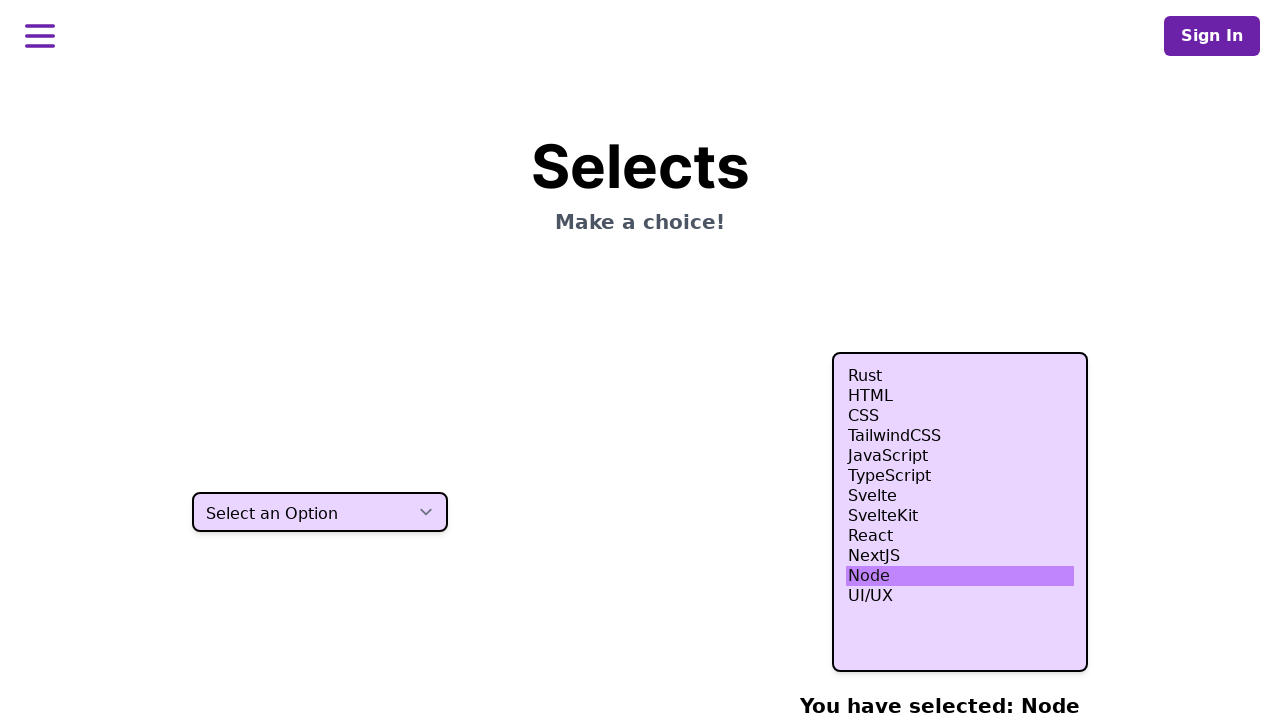

Applied filtered selections to deselect the 5th option on select[multiple]
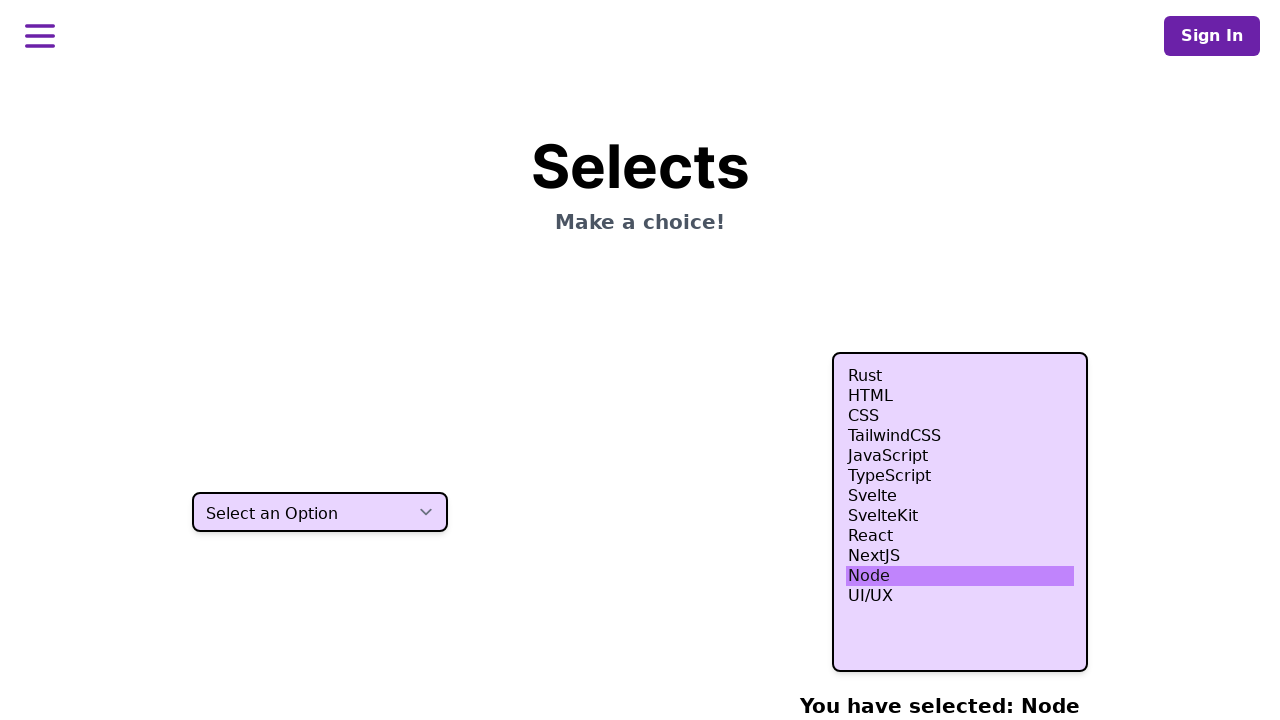

Retrieved all currently checked options for verification
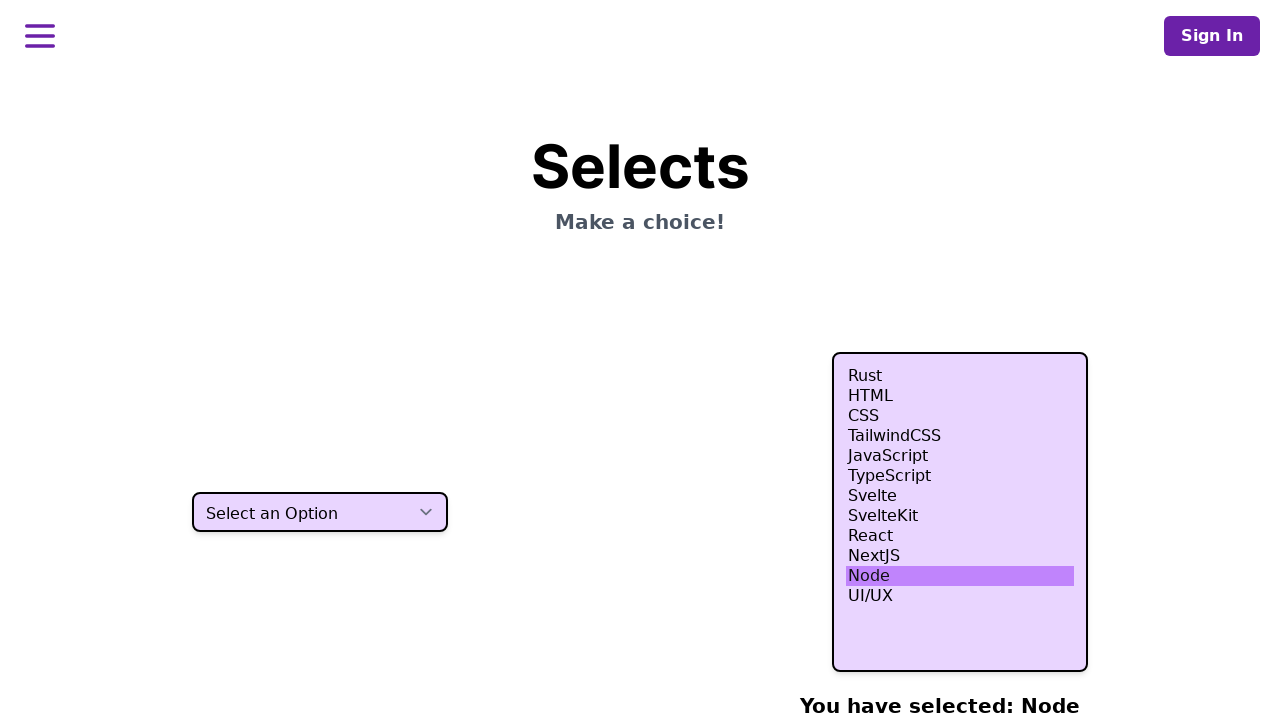

Printed selected option text: Node
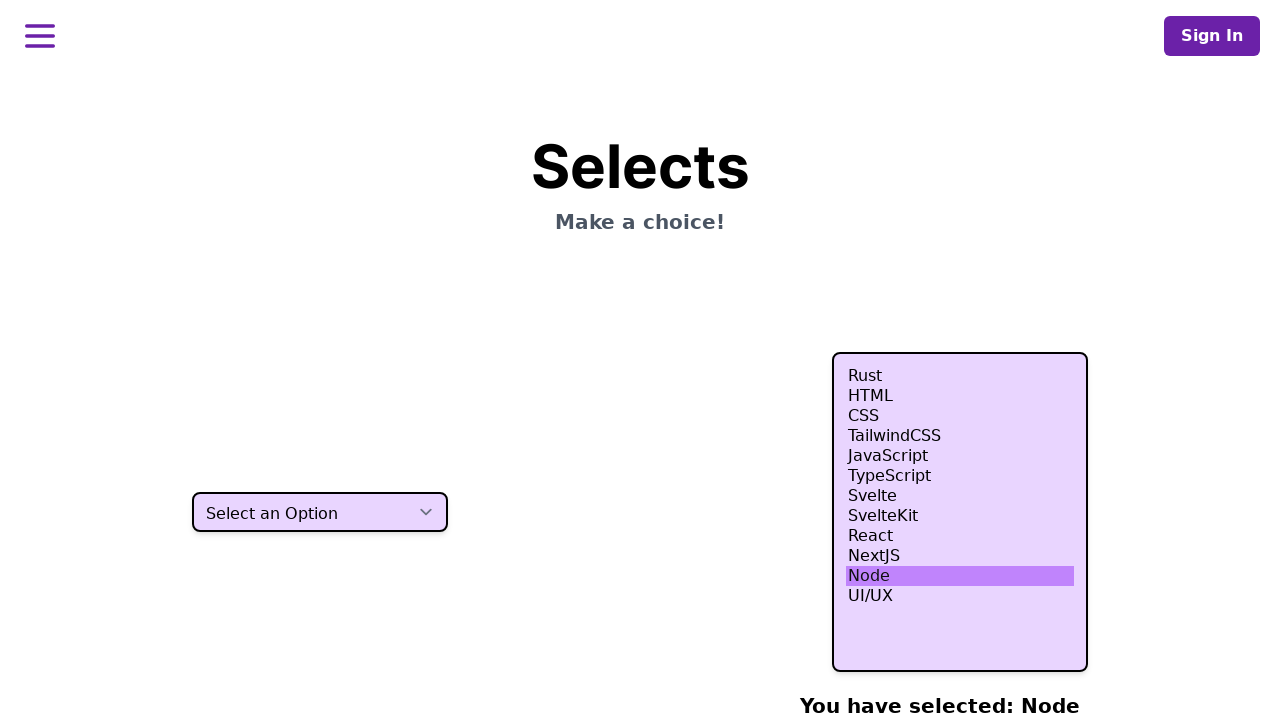

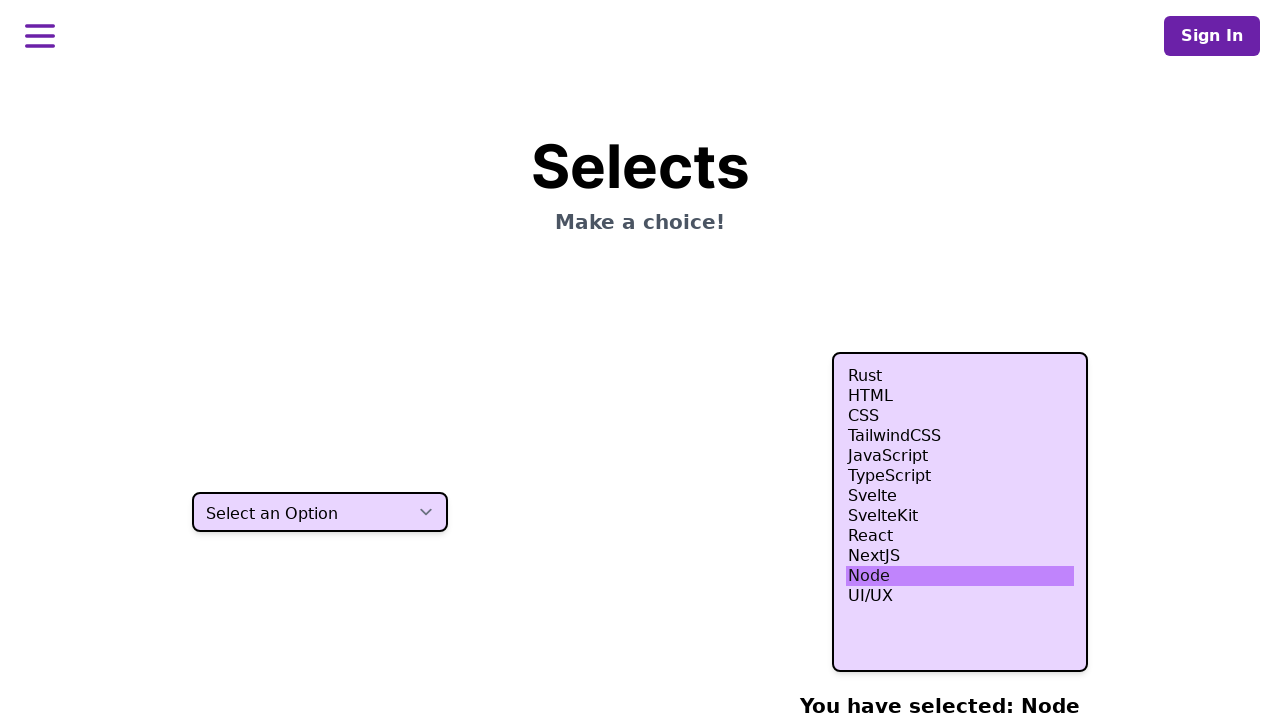